Tests dynamic controls page by clicking a checkbox, then clicking the remove button, and waiting for the confirmation message that the checkbox is gone.

Starting URL: https://the-internet.herokuapp.com/dynamic_controls

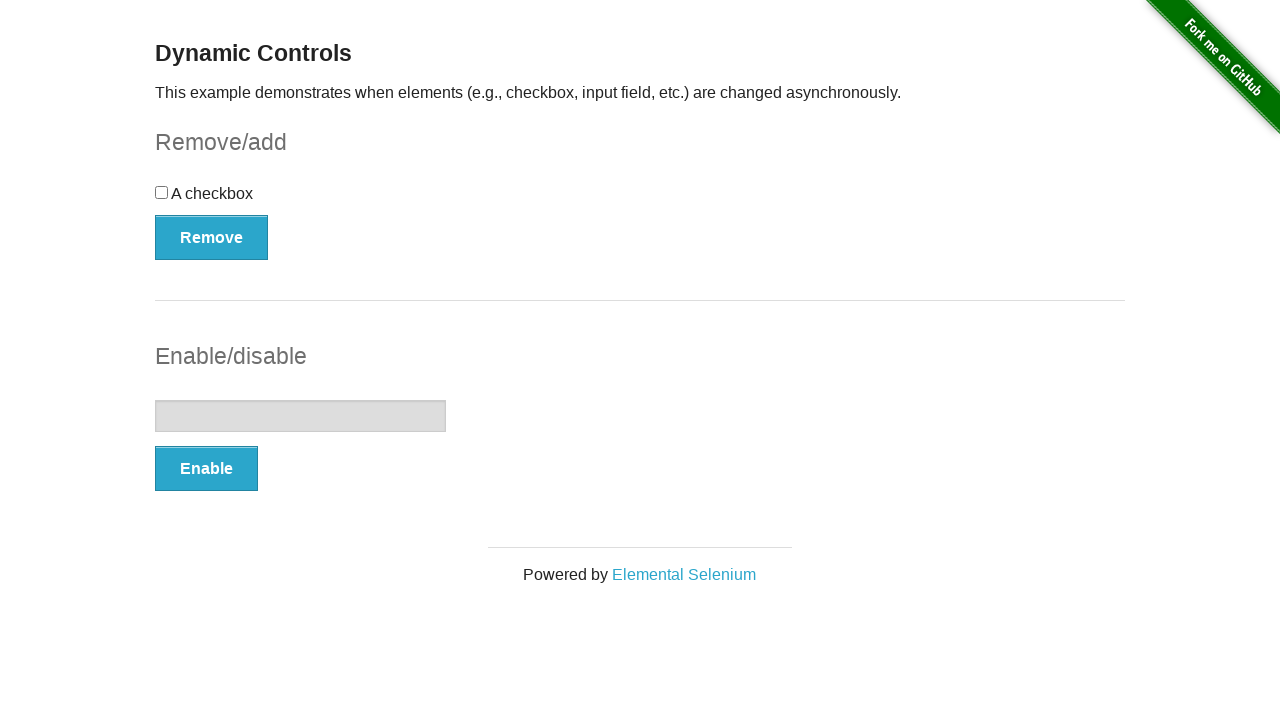

Navigated to dynamic controls page
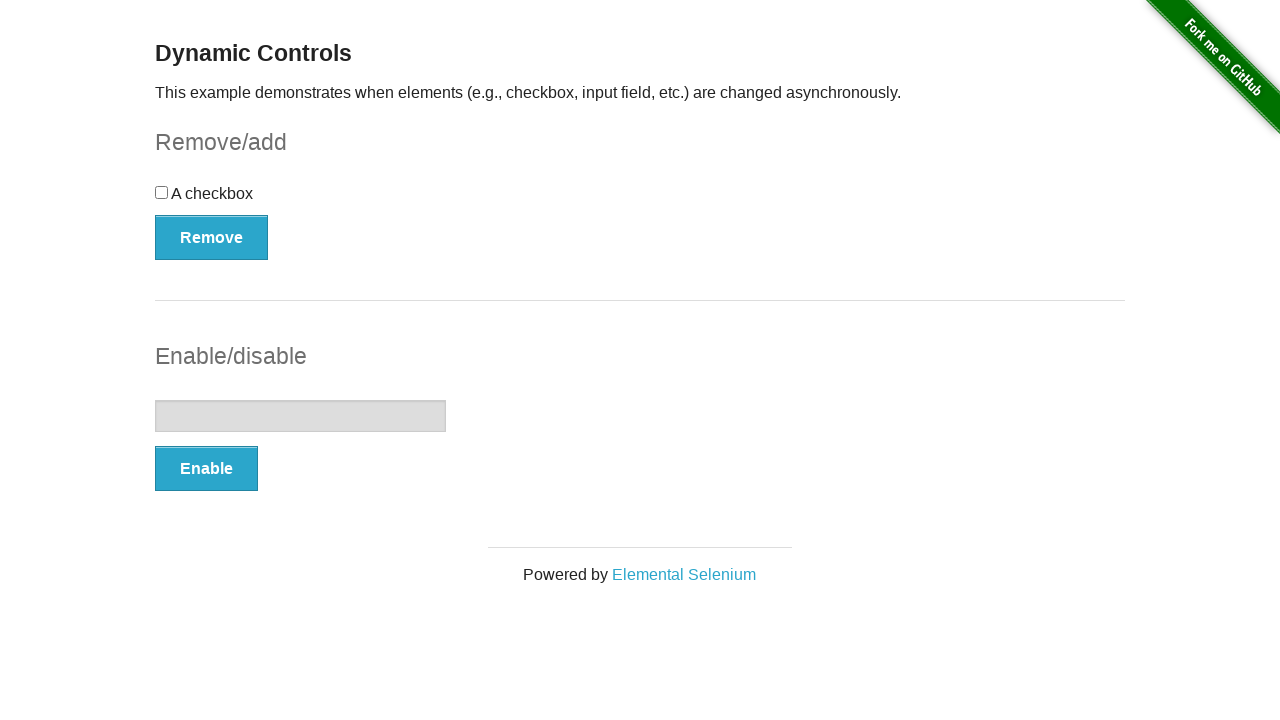

Clicked the checkbox at (162, 192) on input[type='checkbox']
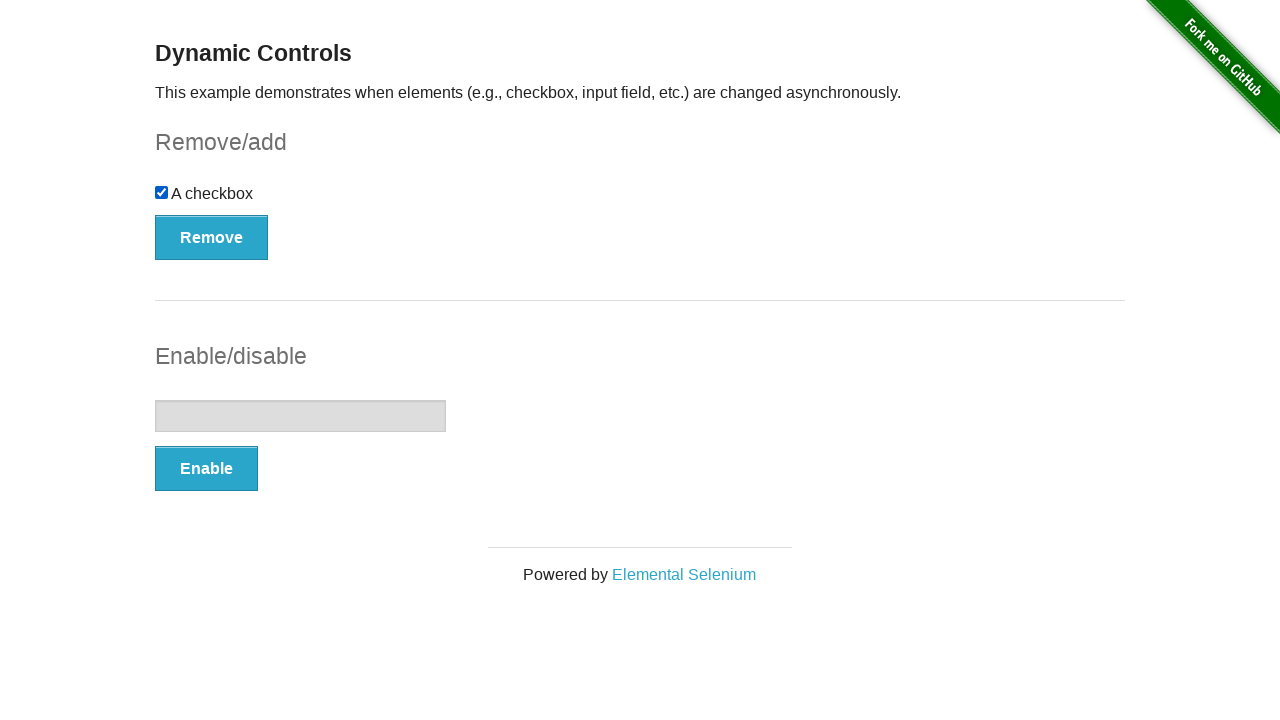

Clicked the remove button at (212, 237) on button:has-text('Remove')
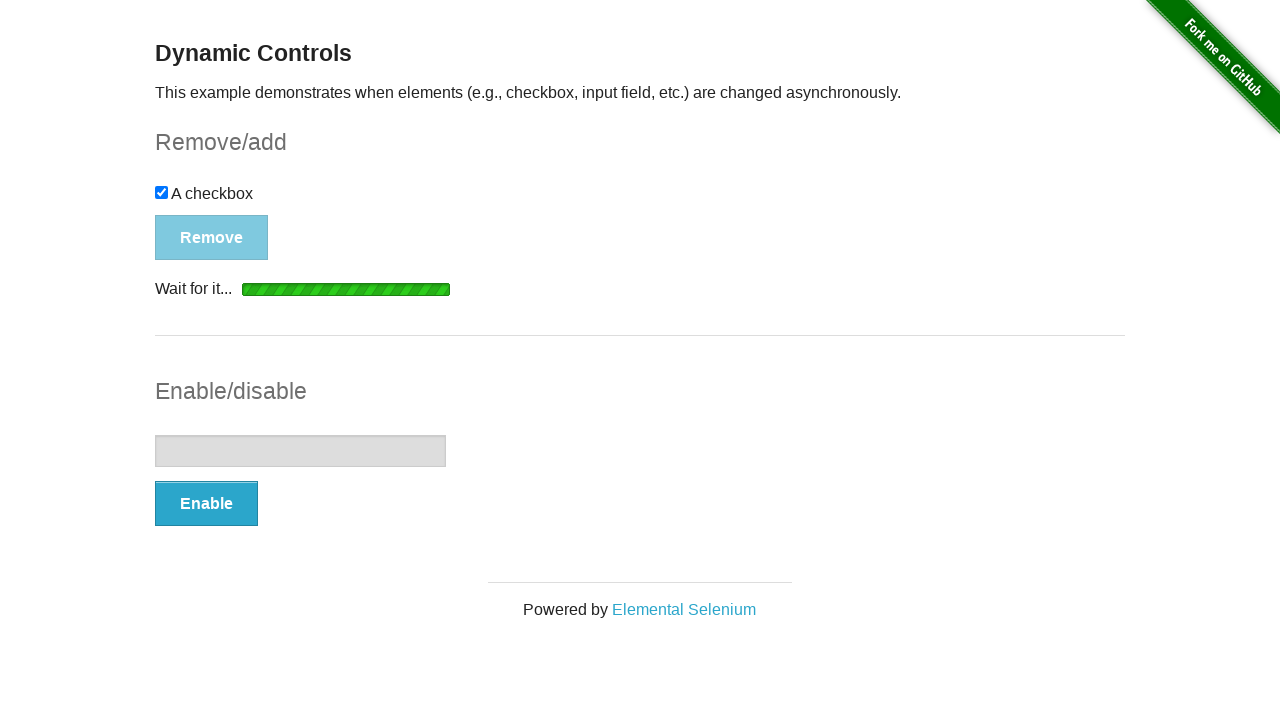

Confirmation message appeared that checkbox is gone
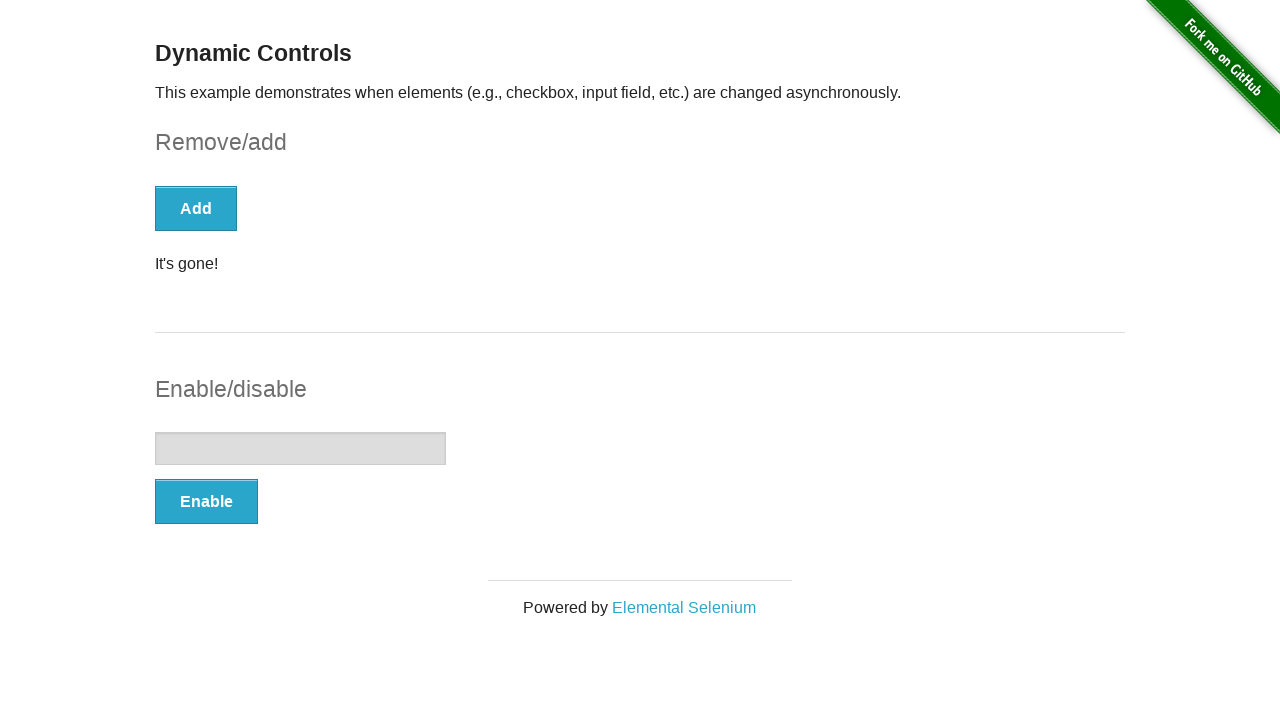

Verified confirmation message text is 'It's gone!'
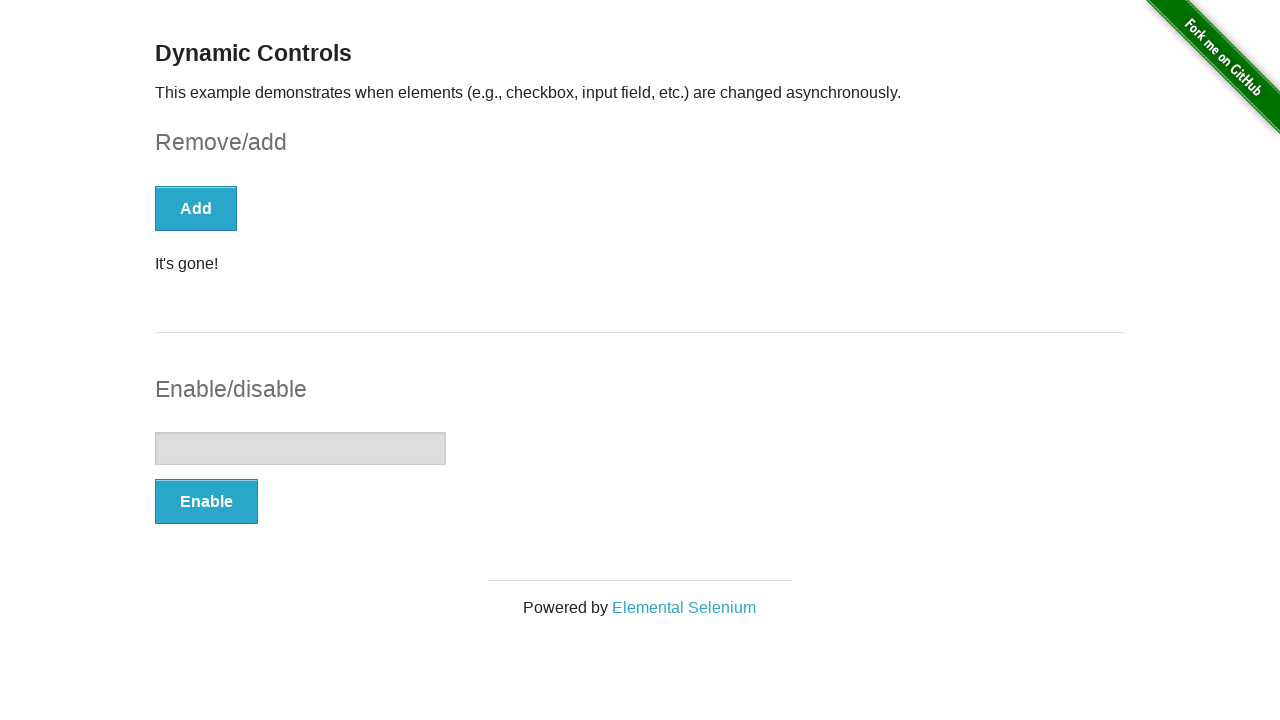

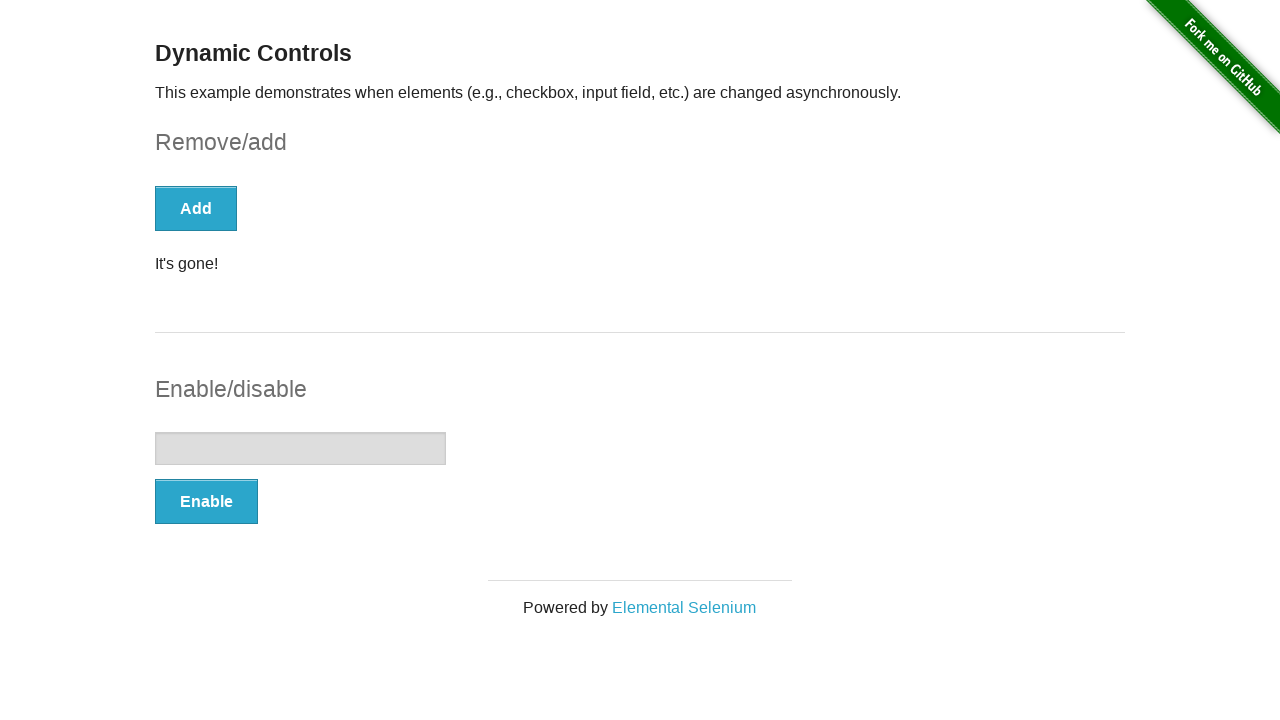